Tests the text box form on the Elements page by clicking Text Box menu item, filling a field, and submitting

Starting URL: https://demoqa.com/elements

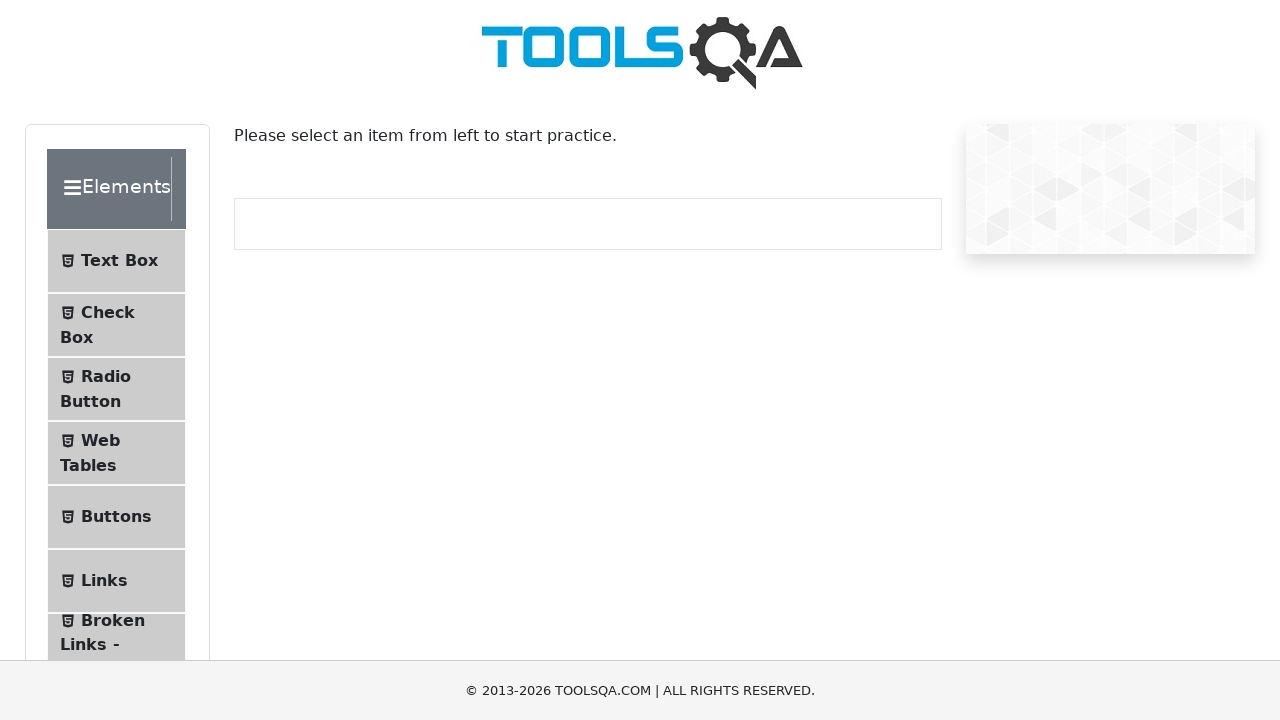

Clicked Text Box menu item at (119, 261) on text=Text Box
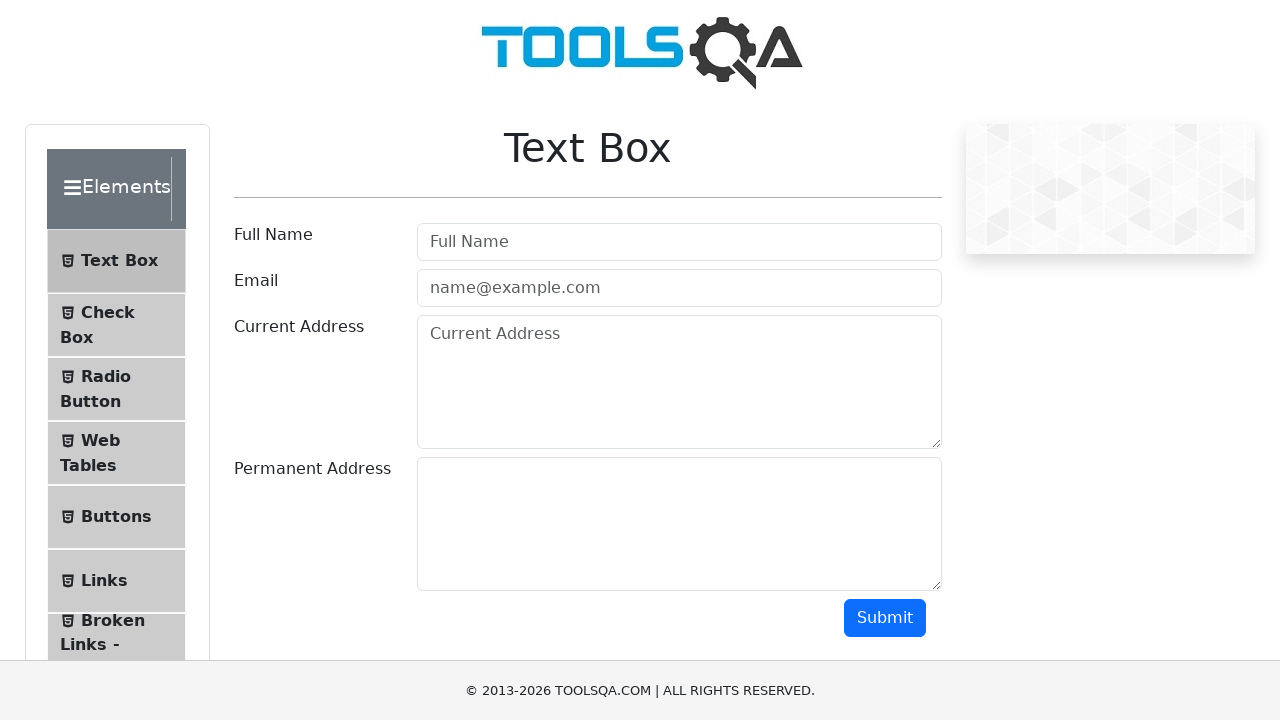

Filled userName field with 'MiśPatyśXD' on #userName
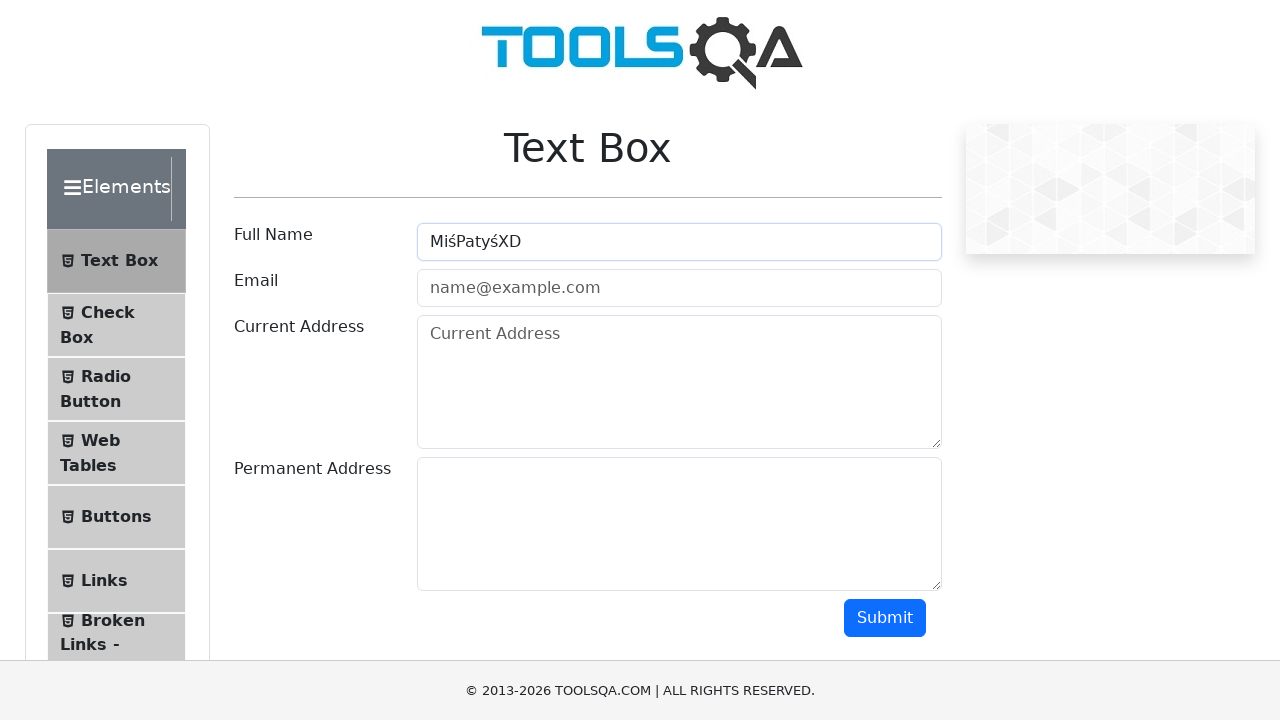

Clicked submit button at (885, 618) on #submit
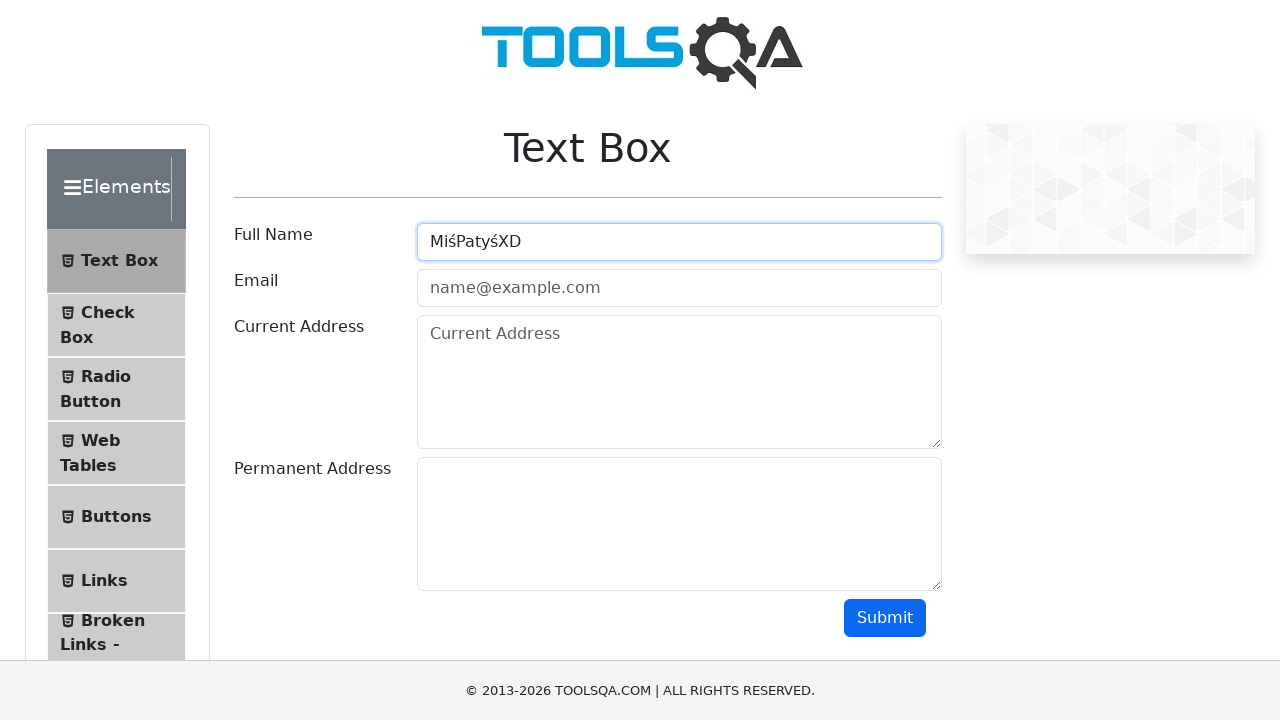

Output section loaded after form submission
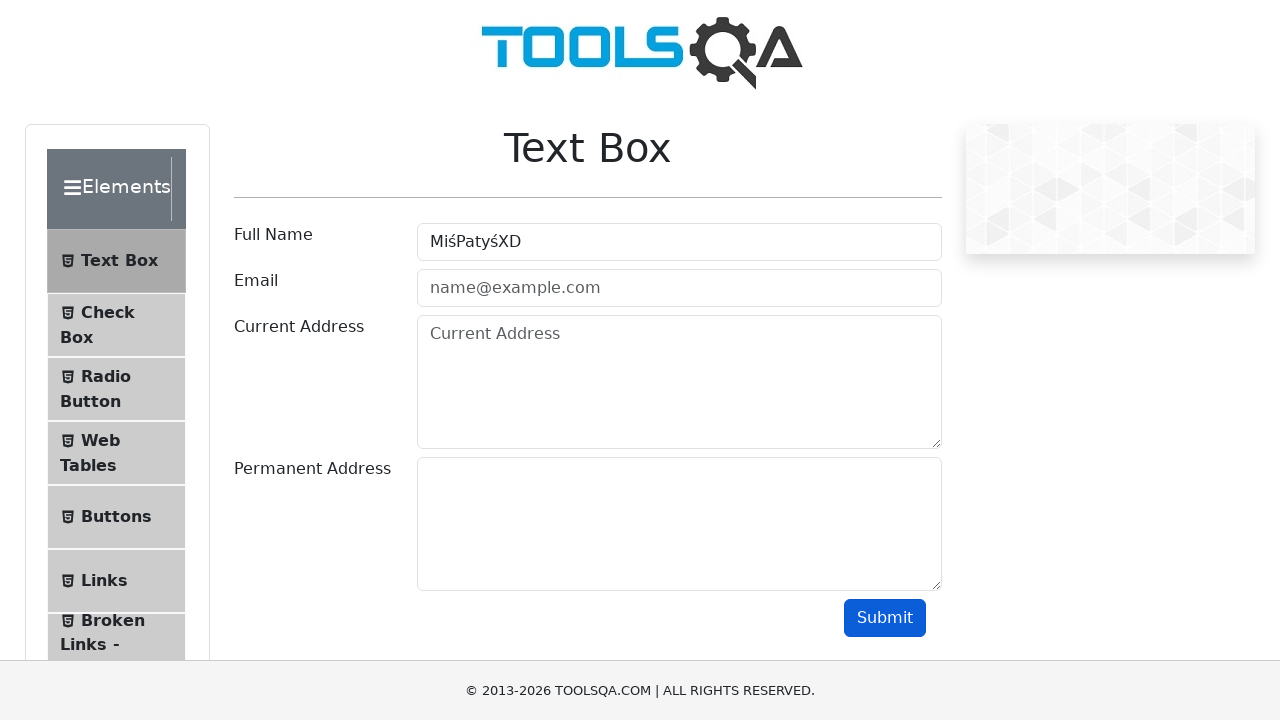

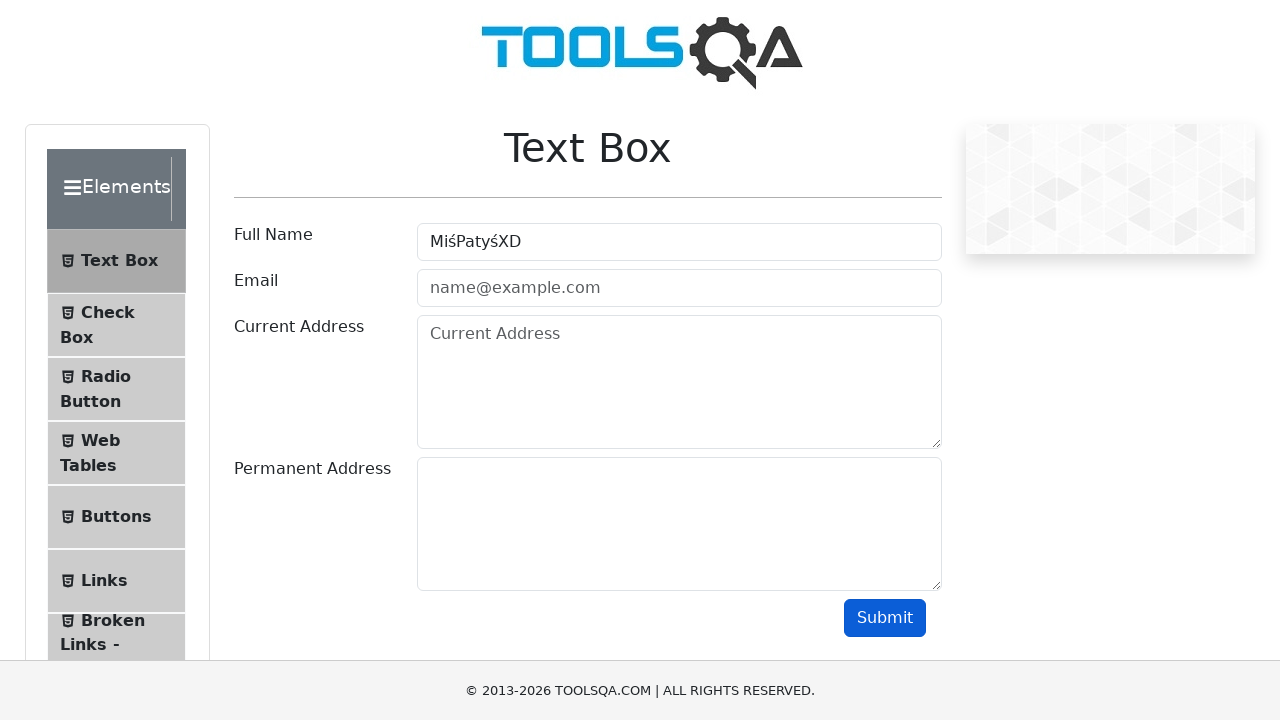